Tests adding a two-character todo item to verify minimum character acceptance

Starting URL: https://todomvc.com/examples/react/dist/

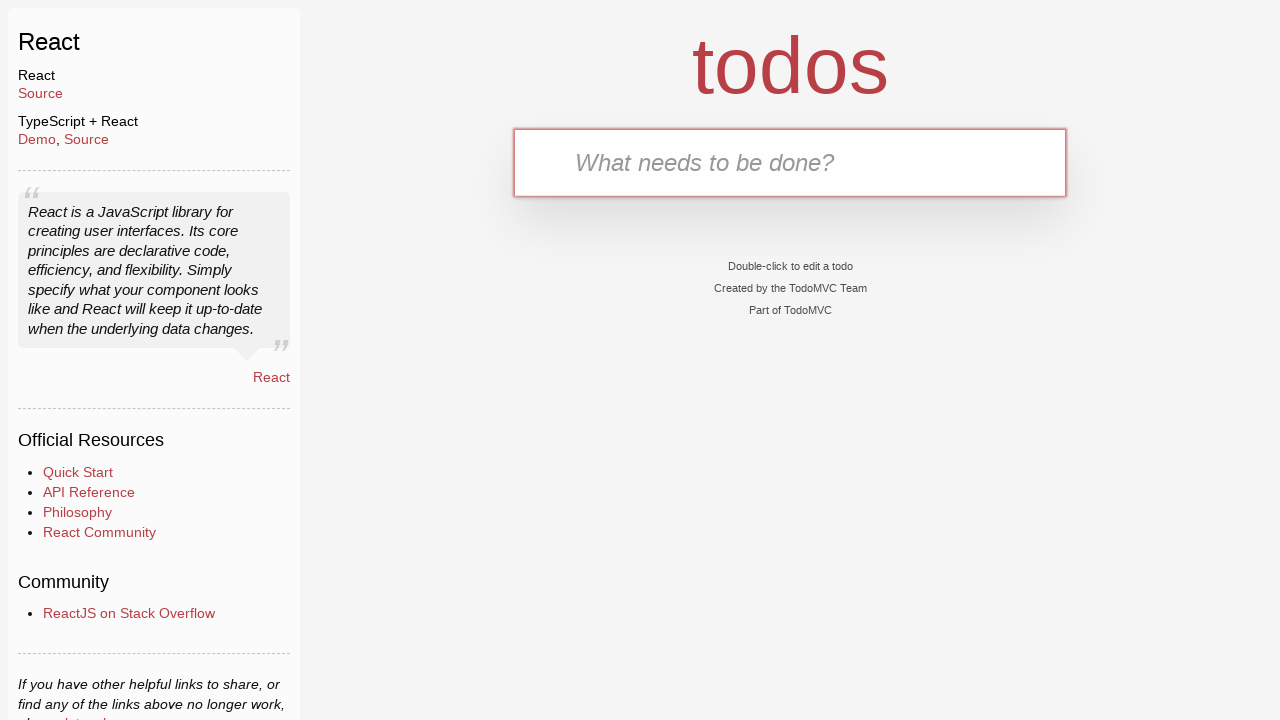

Filled new todo input with two-character text 'AB' on .new-todo
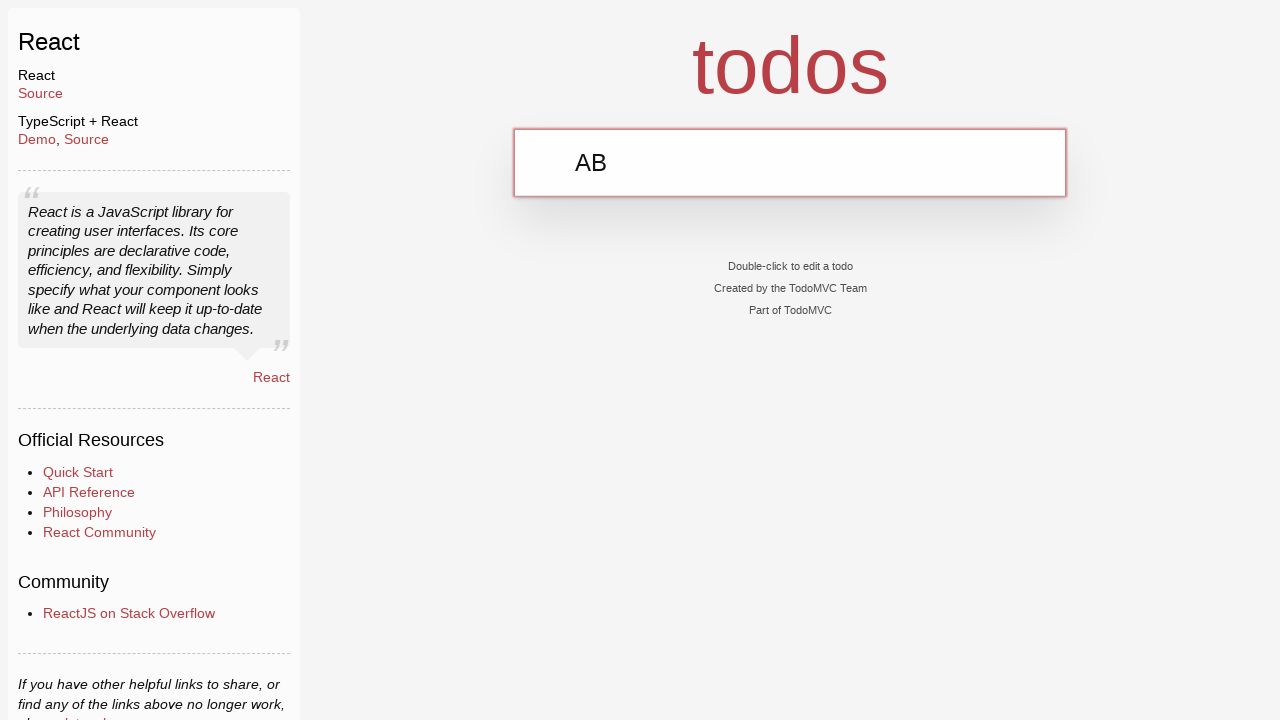

Pressed Enter to submit the two-character todo item on .new-todo
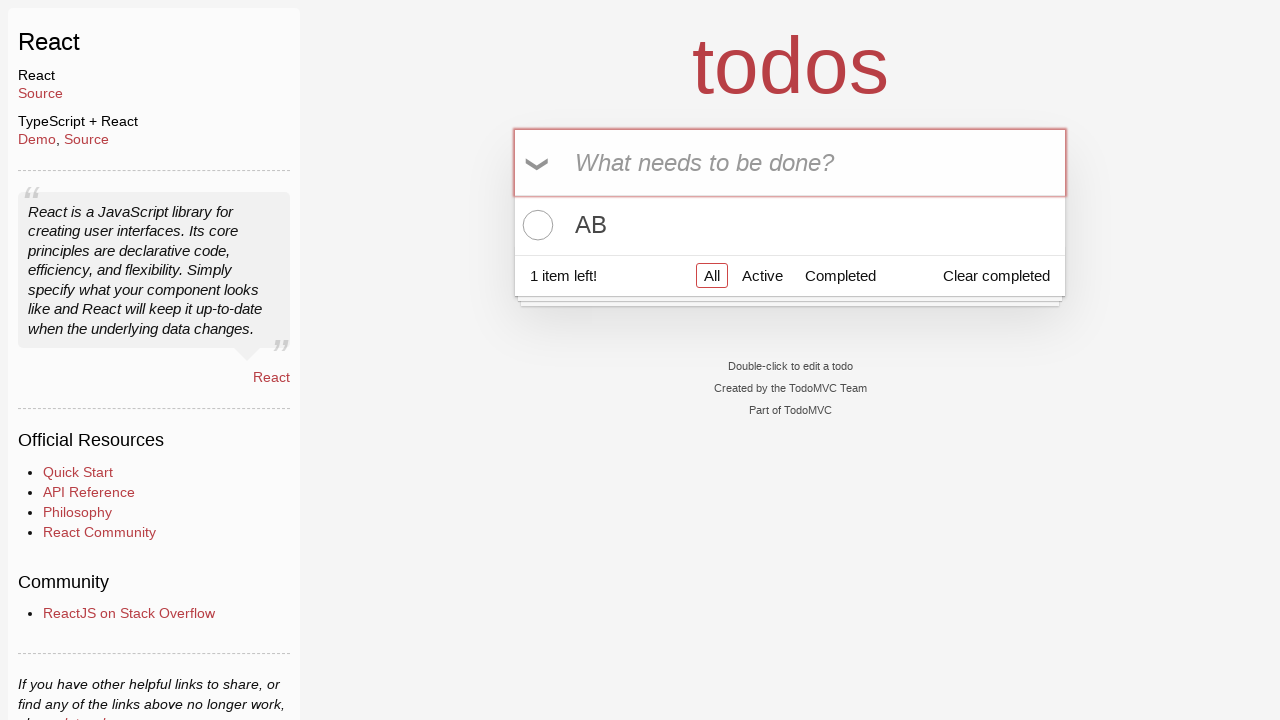

Verified that the two-character todo item was added to the list
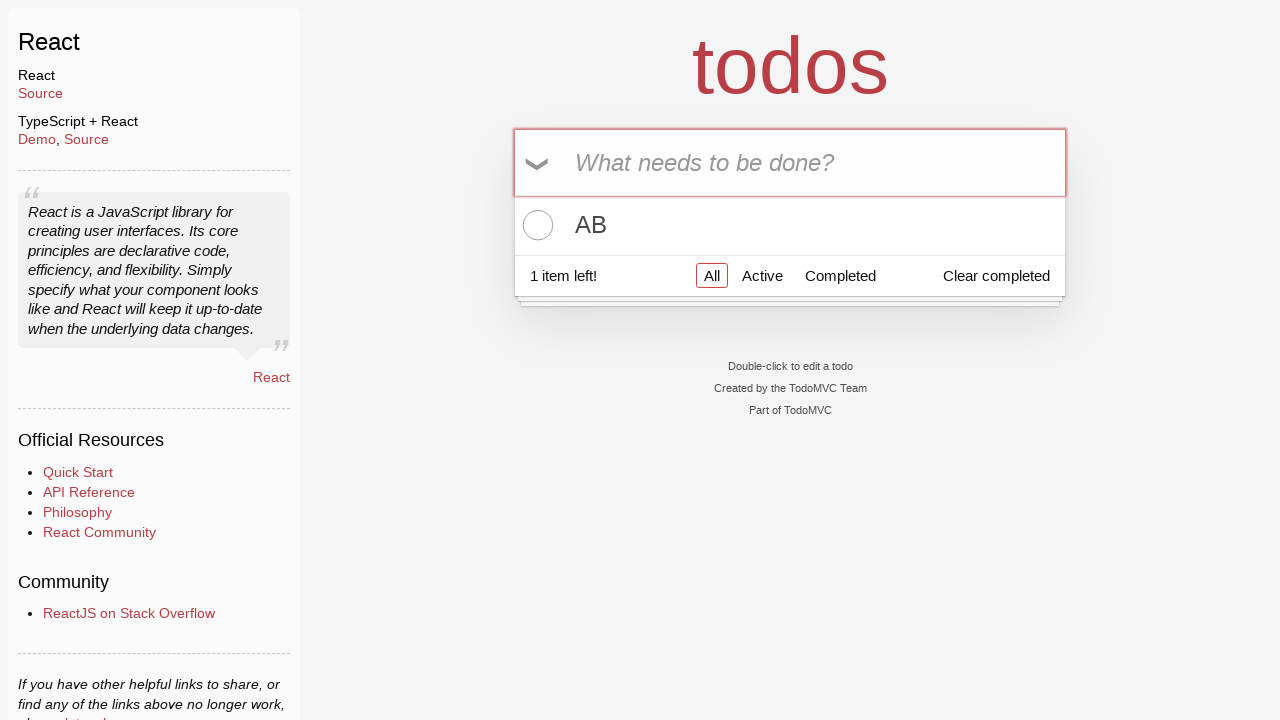

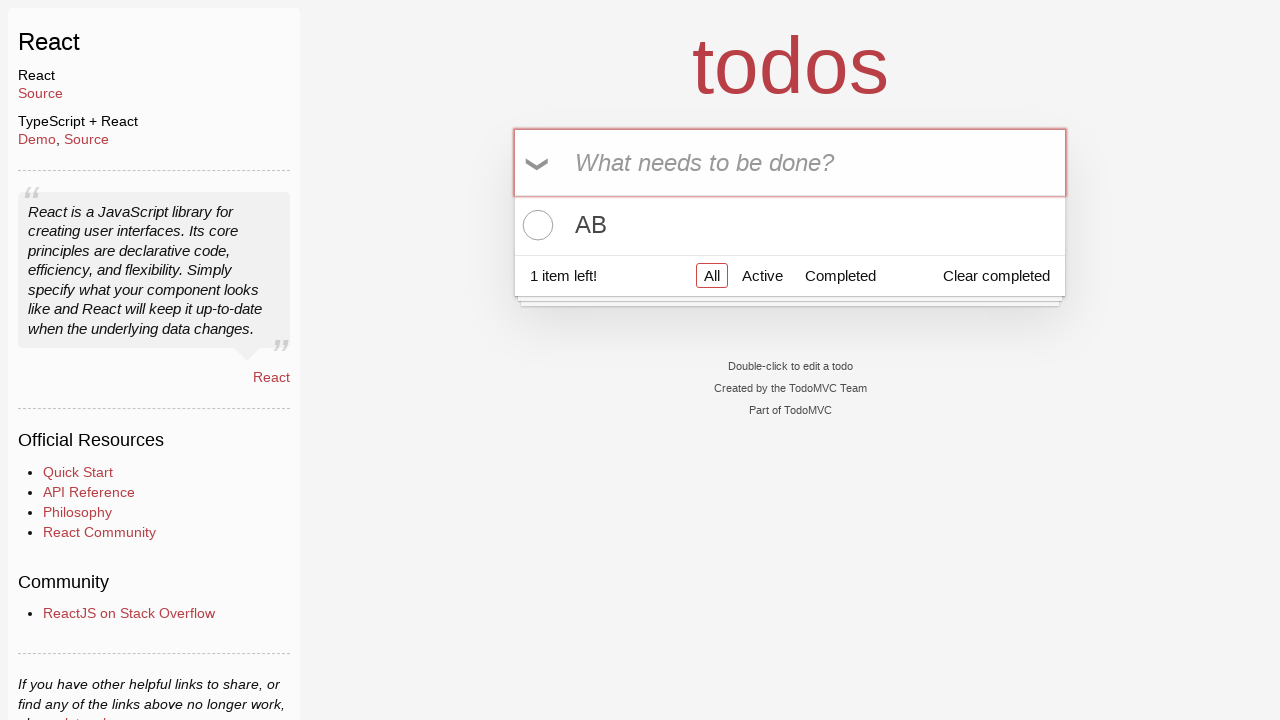